Tests interaction with iframes by switching to a frame, clicking a button, handling an alert, and then writing the alert message to a form field outside the frame.

Starting URL: https://wcaquino.me/selenium/componentes.html

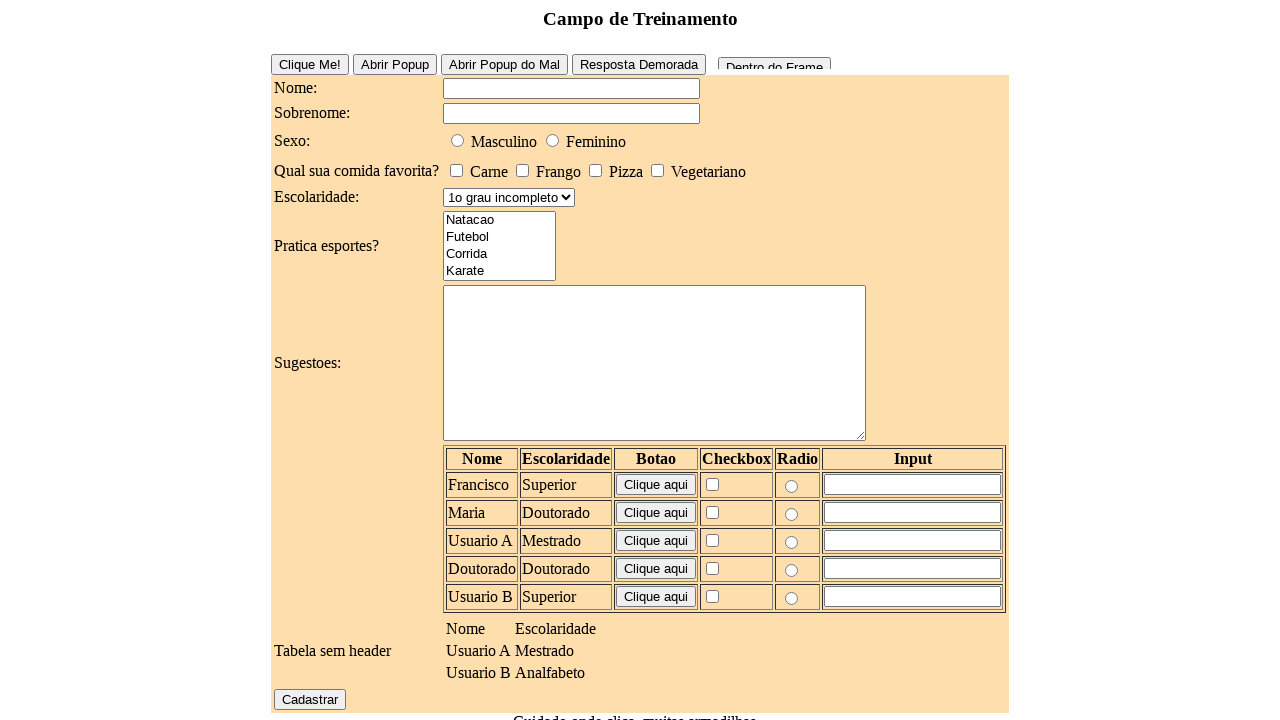

Located iframe with id 'frame1'
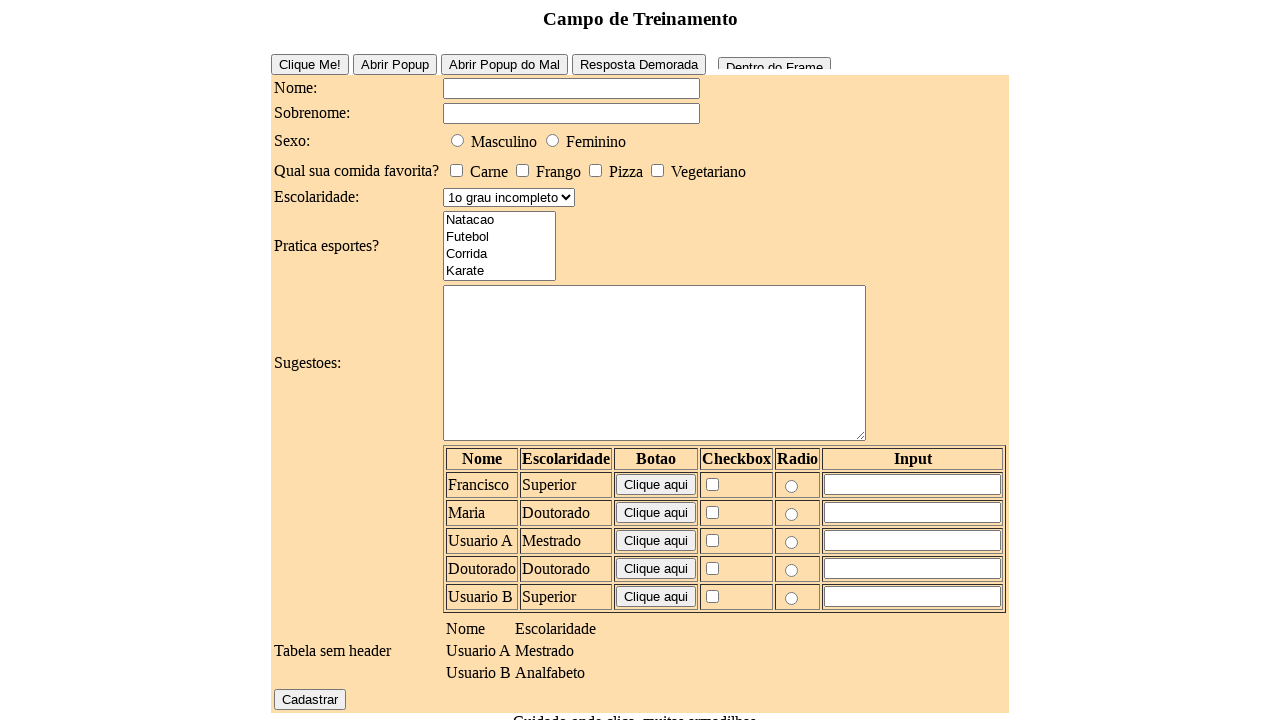

Clicked button inside iframe at (774, 59) on #frame1 >> internal:control=enter-frame >> #frameButton
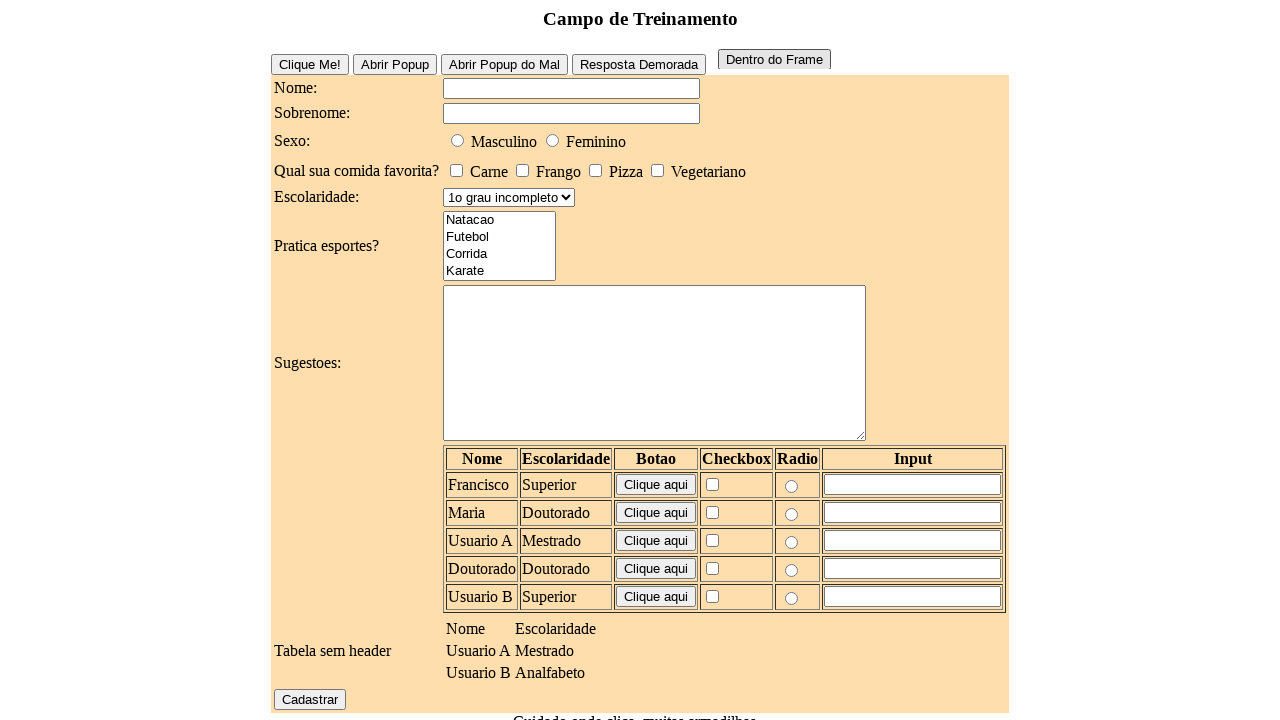

Set up dialog handler to capture alert message
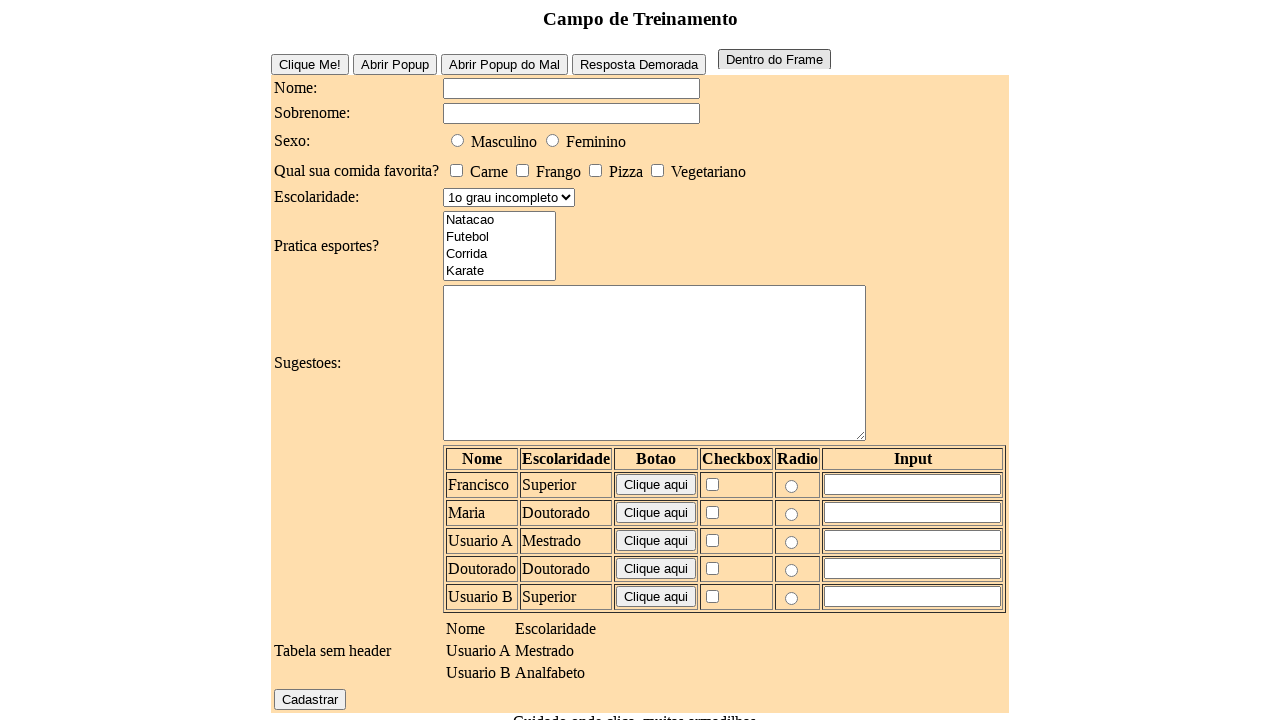

Waited for alert to appear
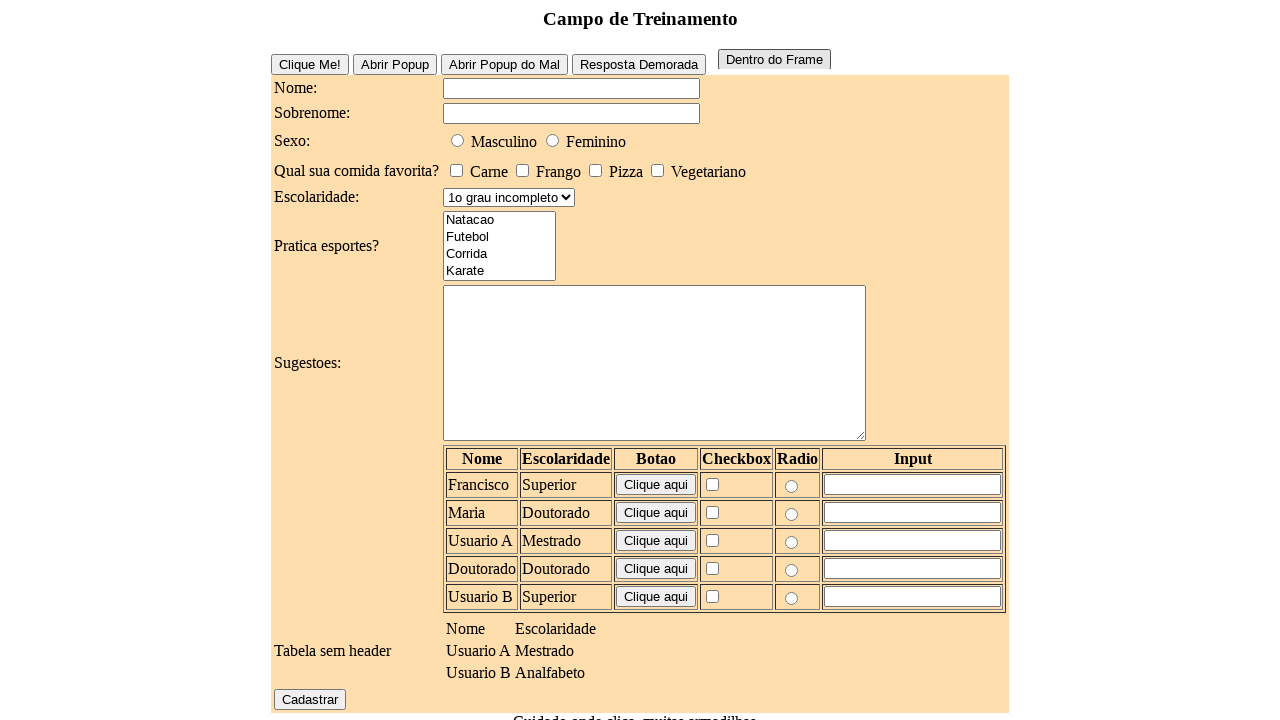

Filled form field with 'Frame OK!' message after handling alert on #elementosForm\:nome
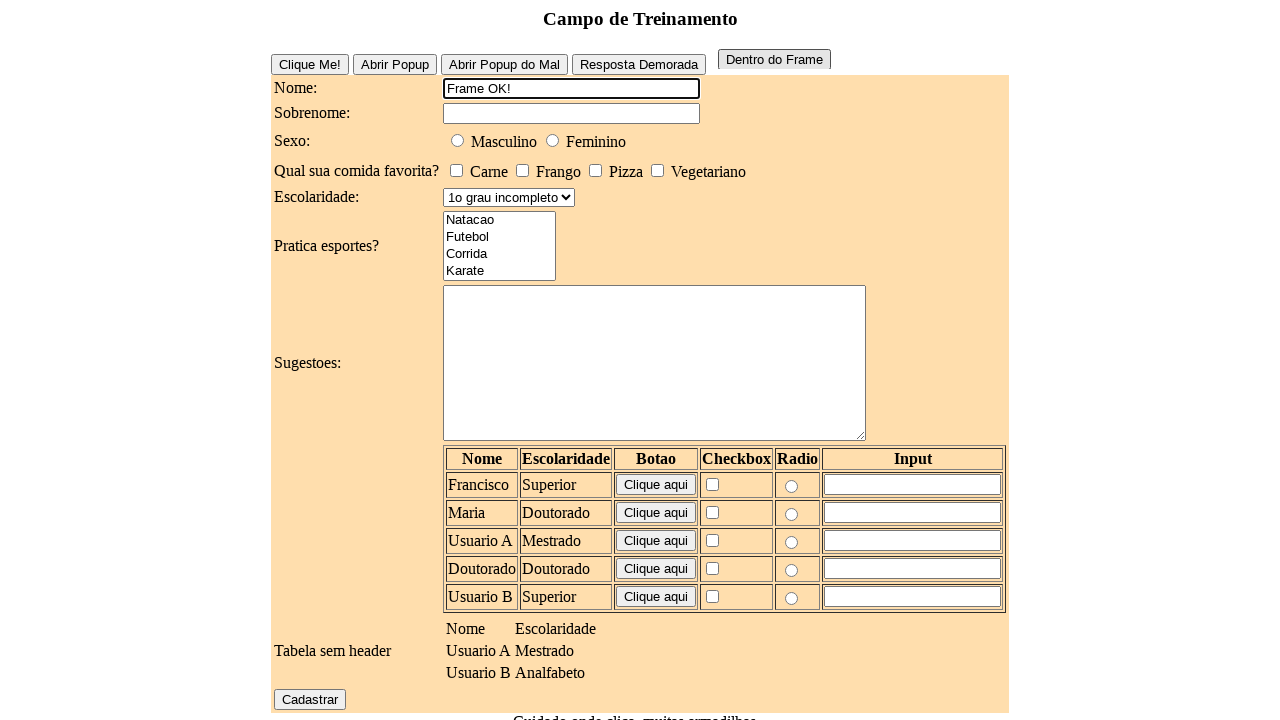

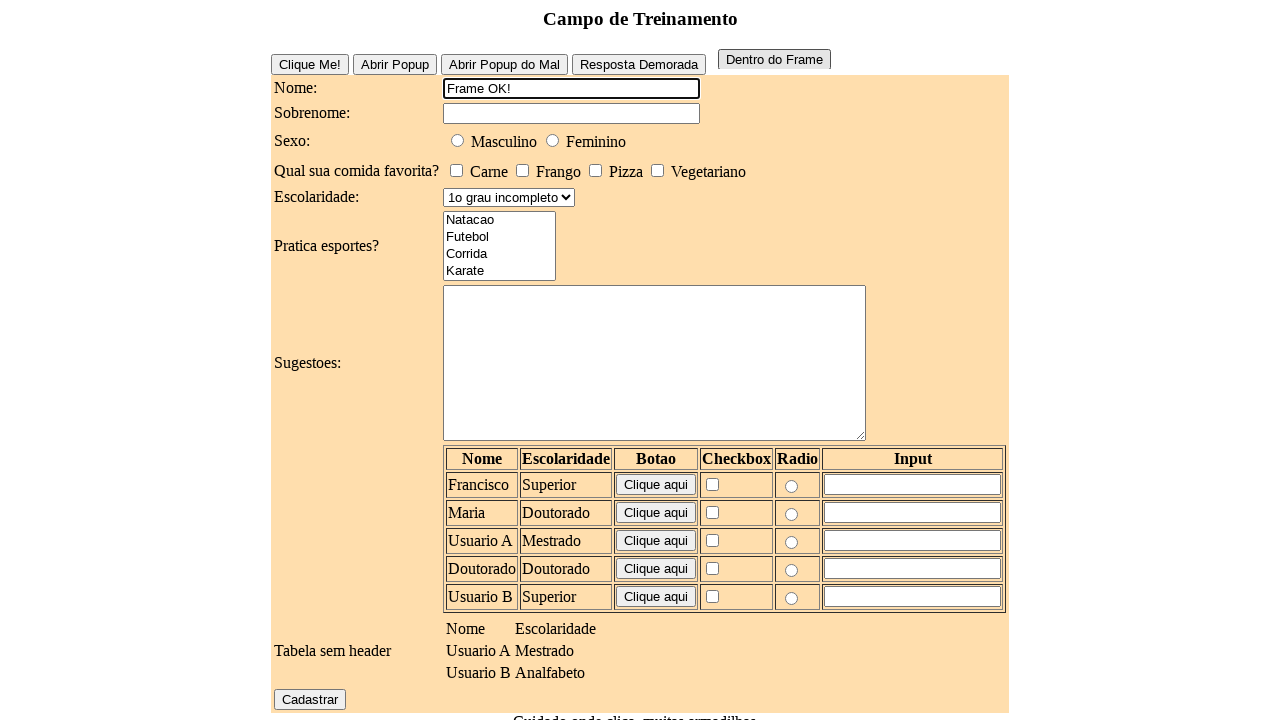